Tests registration form validation with a password that's too short (less than 6 characters)

Starting URL: https://alada.vn/tai-khoan/dang-ky.html

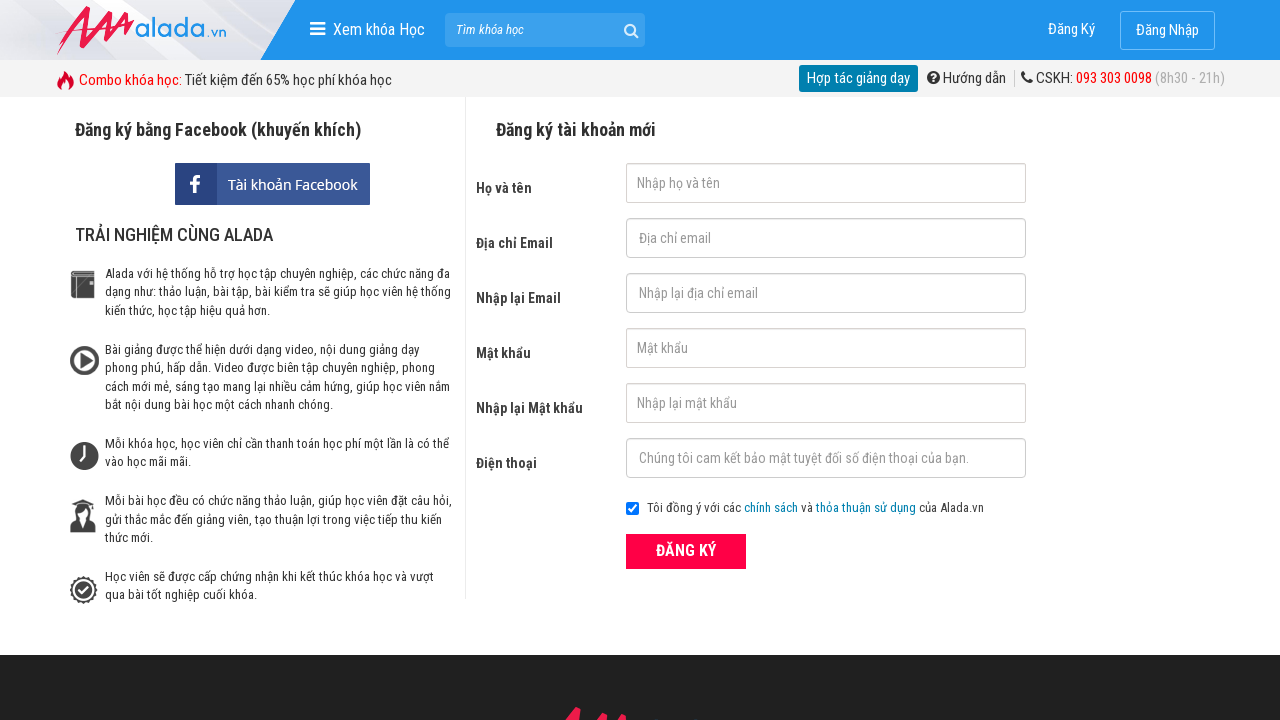

Filled first name field with 'Joe Bidden' on #txtFirstname
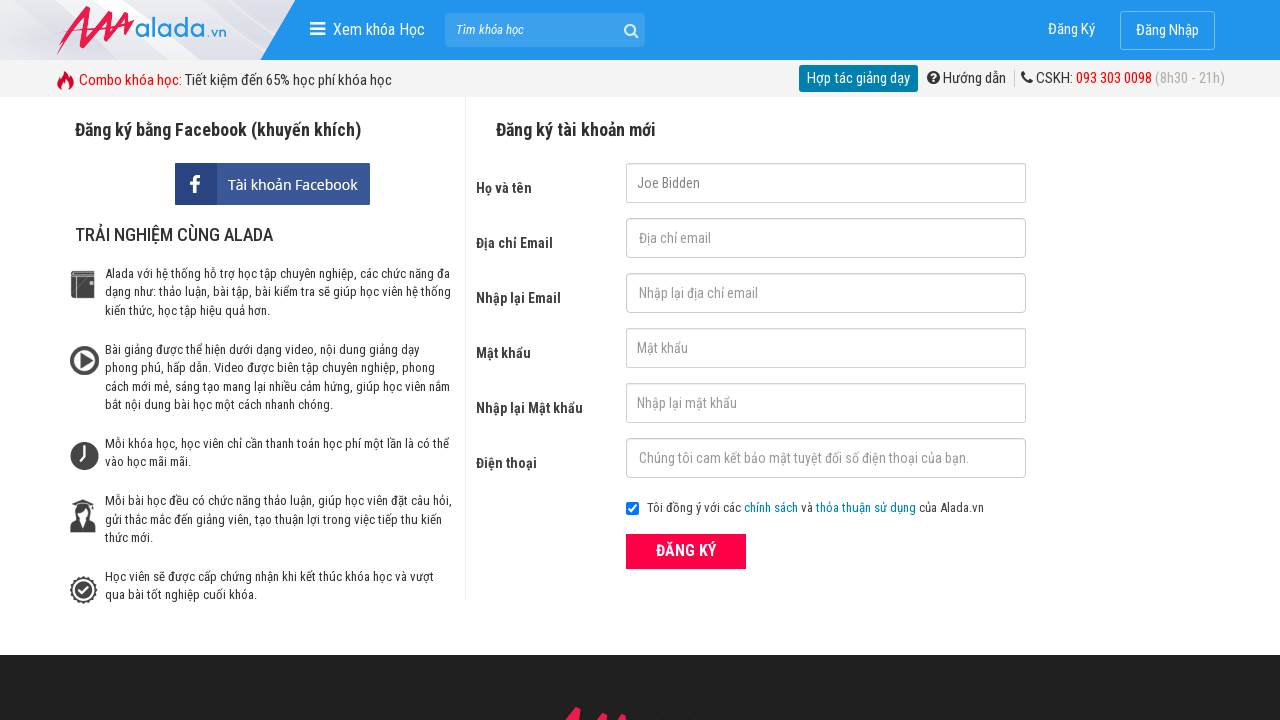

Filled email field with 'sdfsd@gmail.com' on #txtEmail
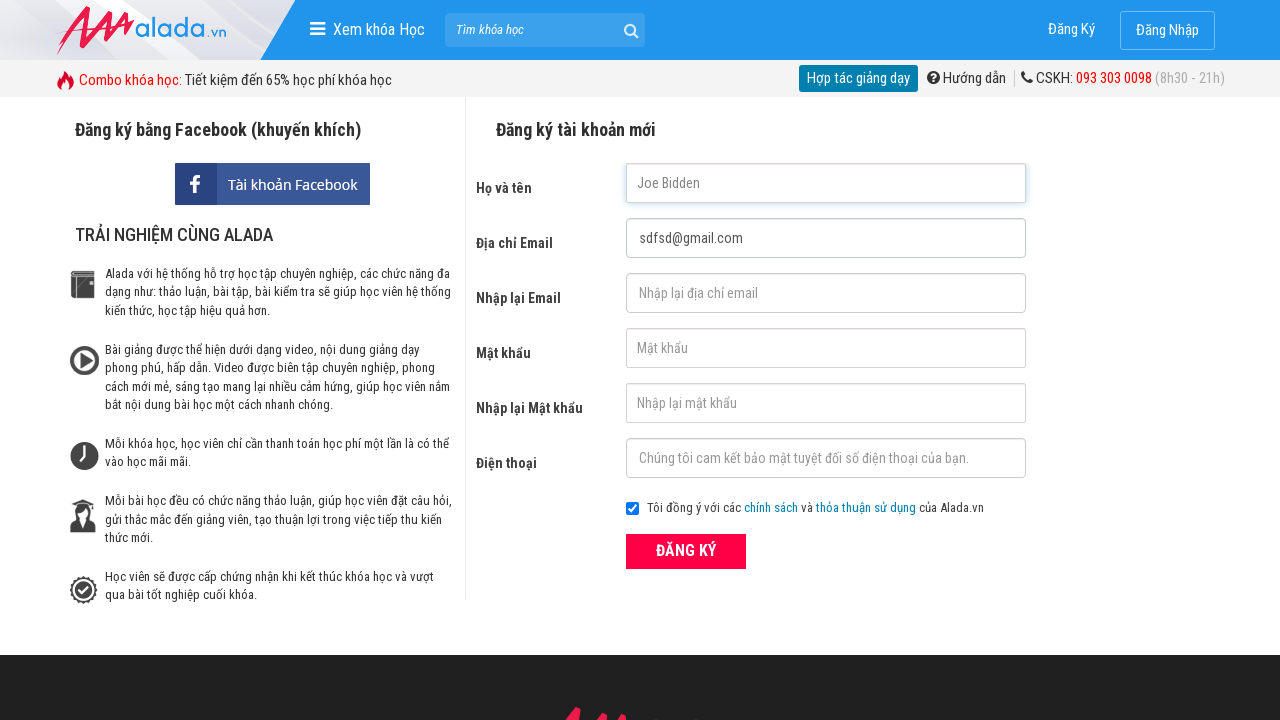

Filled confirm email field with 'sdfsd@gmail.com' on #txtCEmail
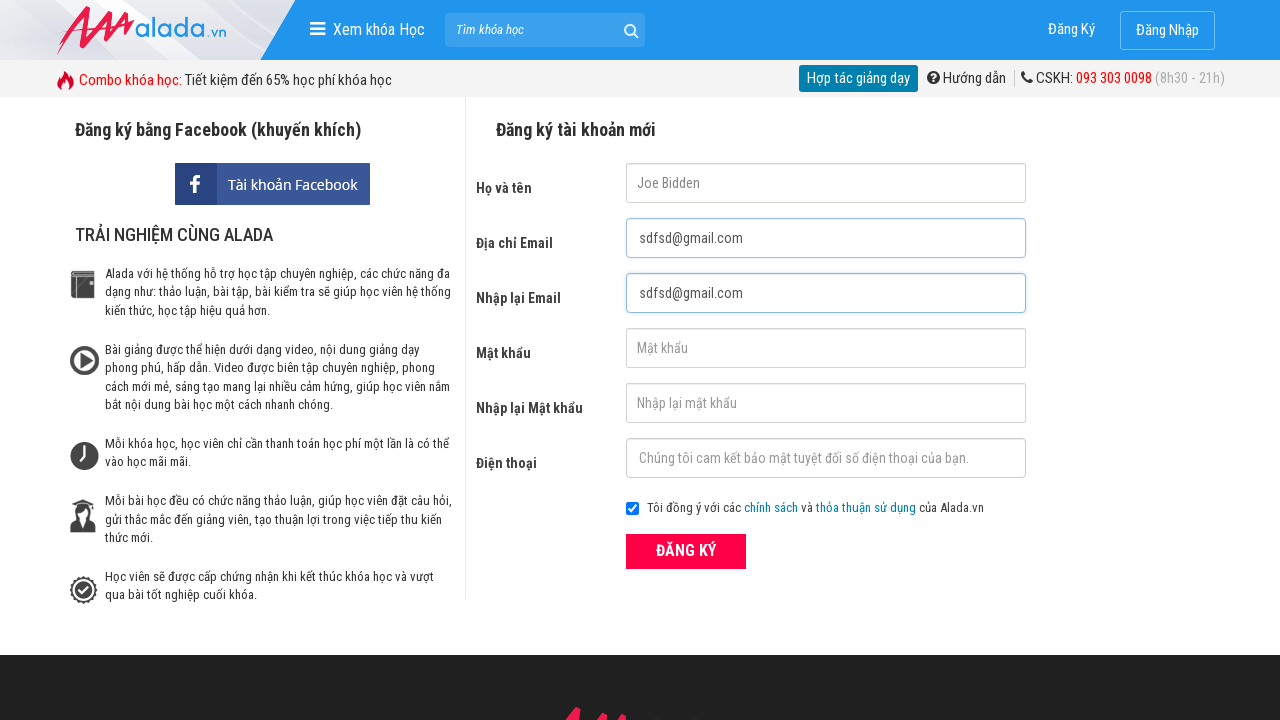

Filled password field with short password '123' (less than 6 characters) on #txtPassword
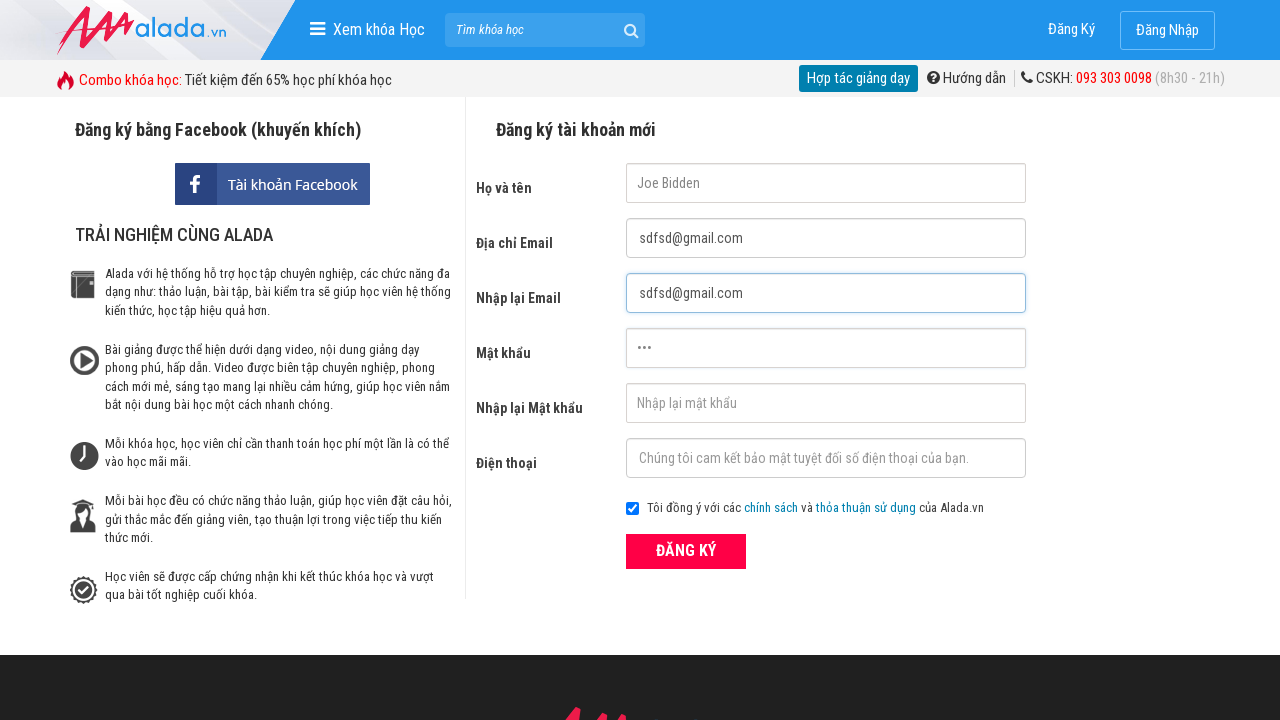

Filled confirm password field with '123' on #txtCPassword
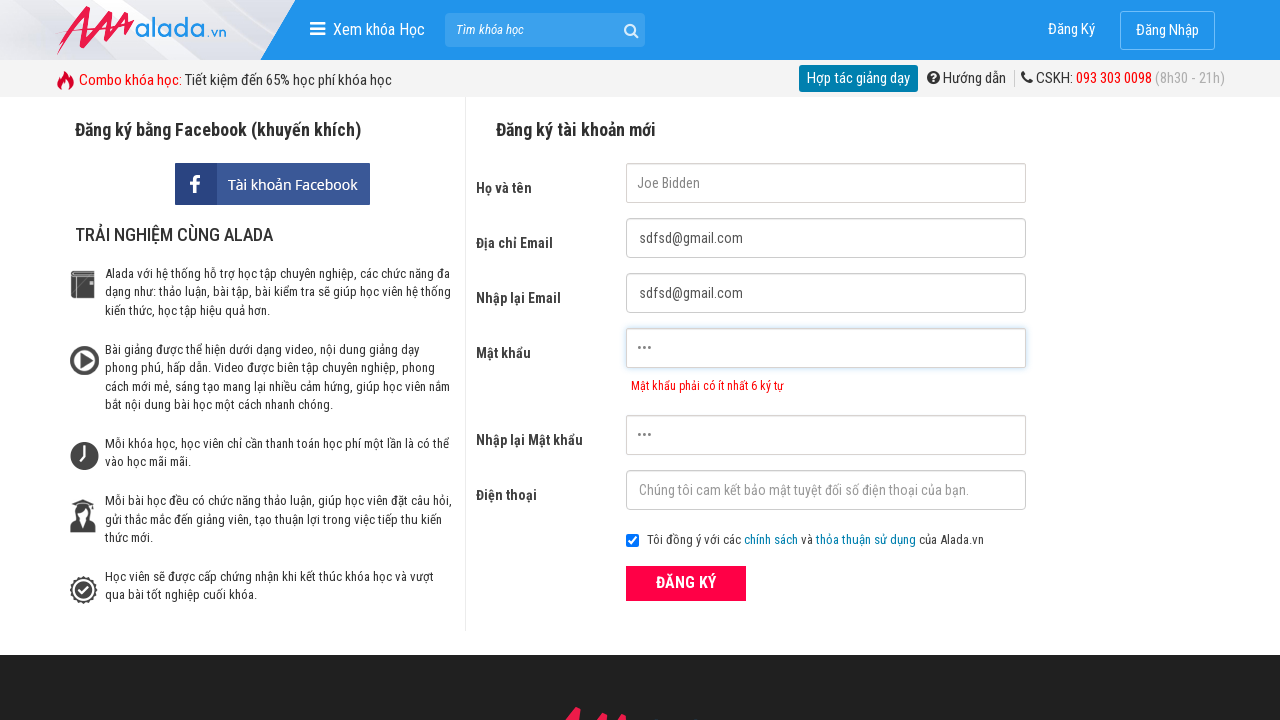

Filled phone field with '0985675677' on #txtPhone
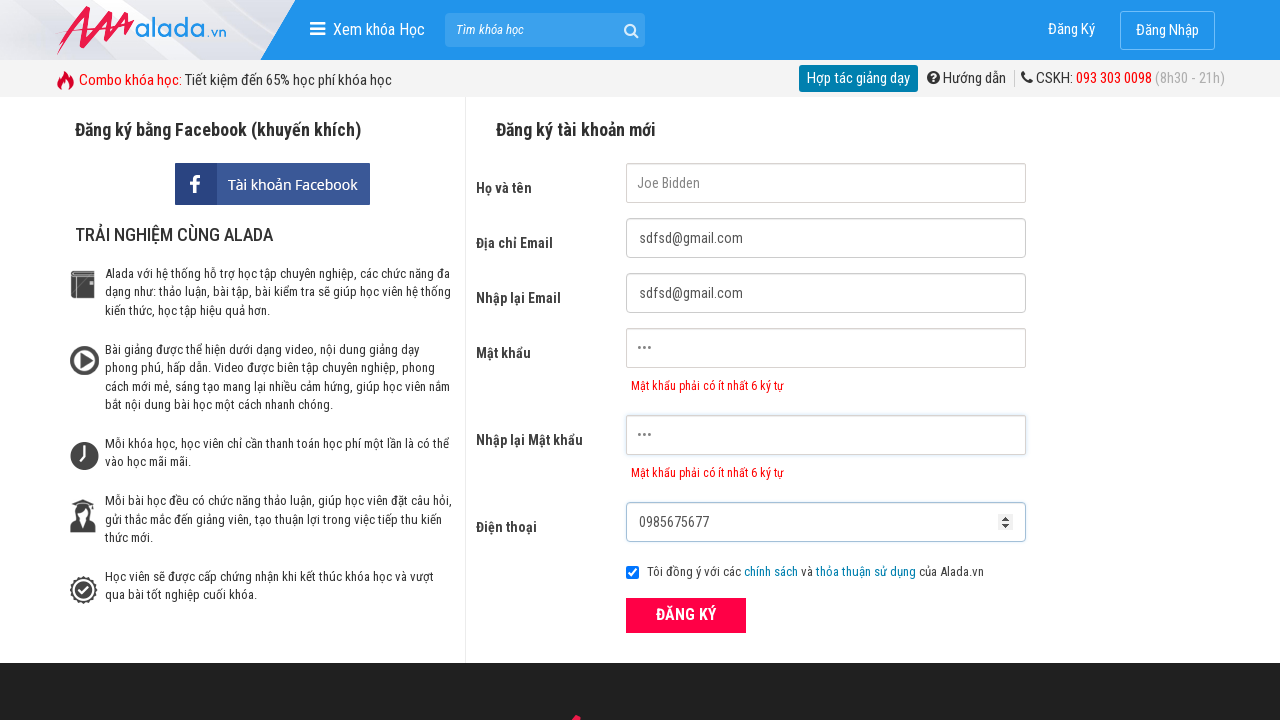

Clicked ĐĂNG KÝ (register) submit button at (686, 615) on xpath=//button[text()='ĐĂNG KÝ' and @type='submit']
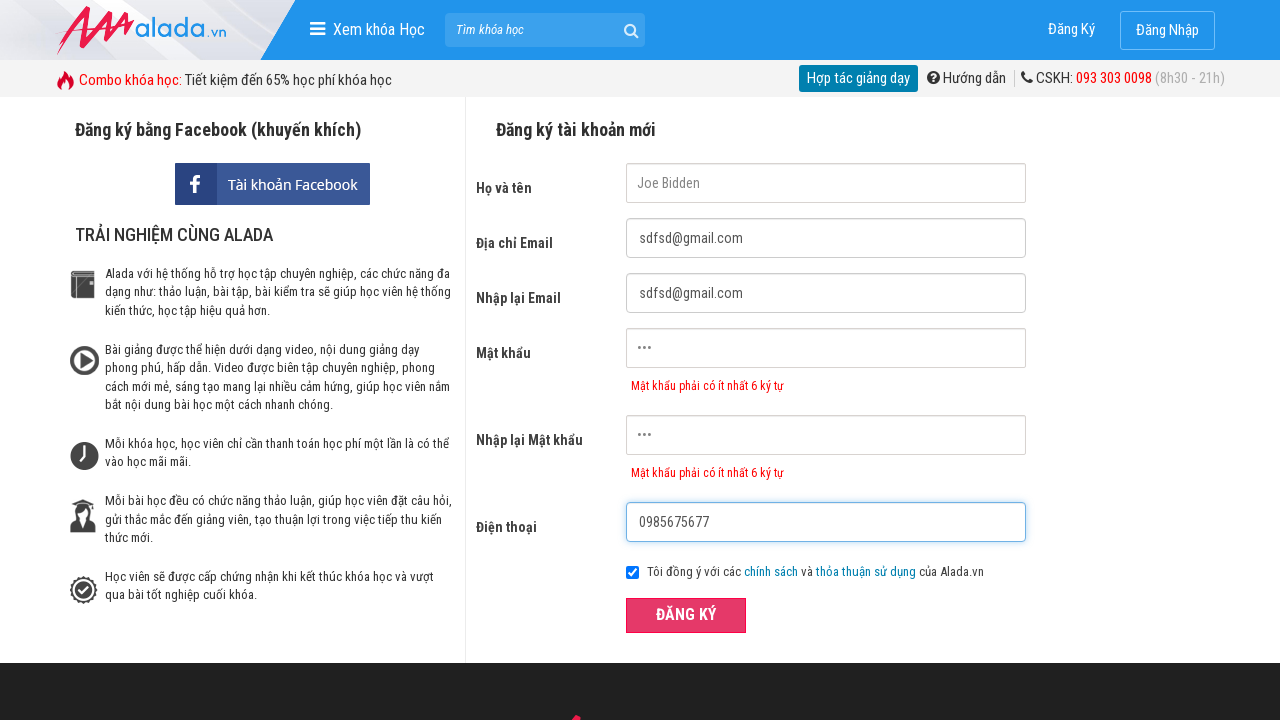

Password error validation message appeared
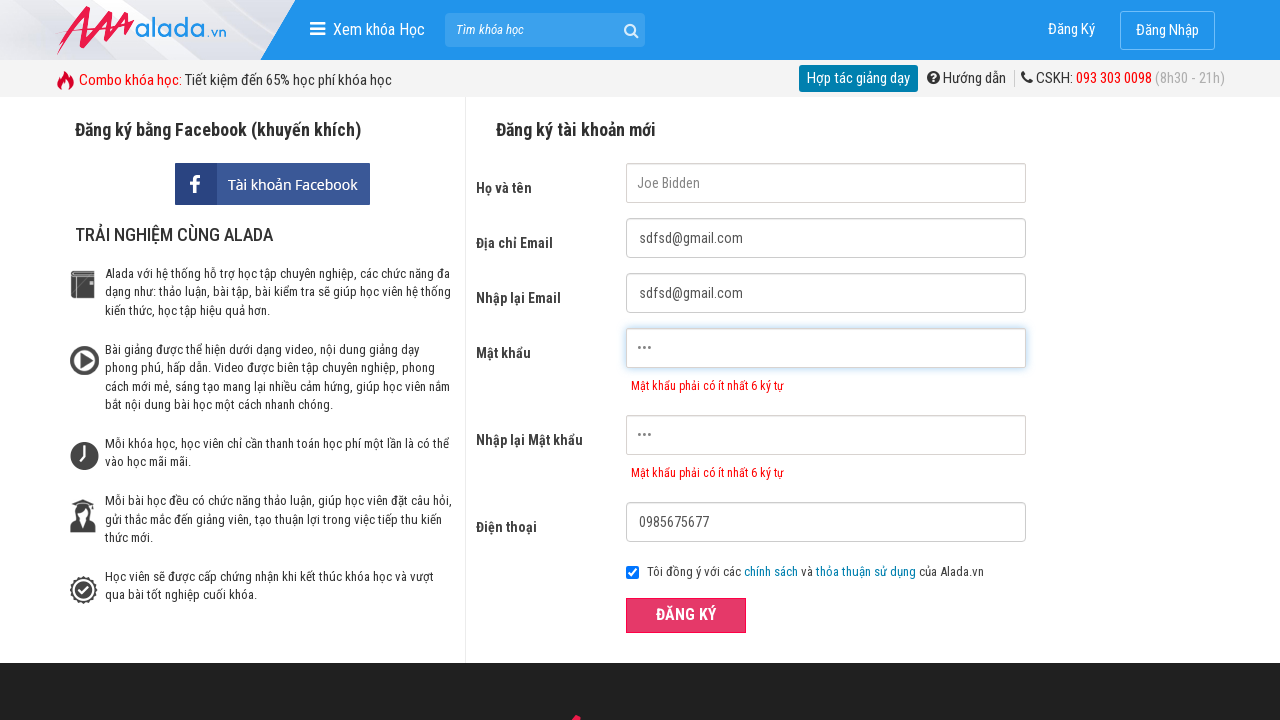

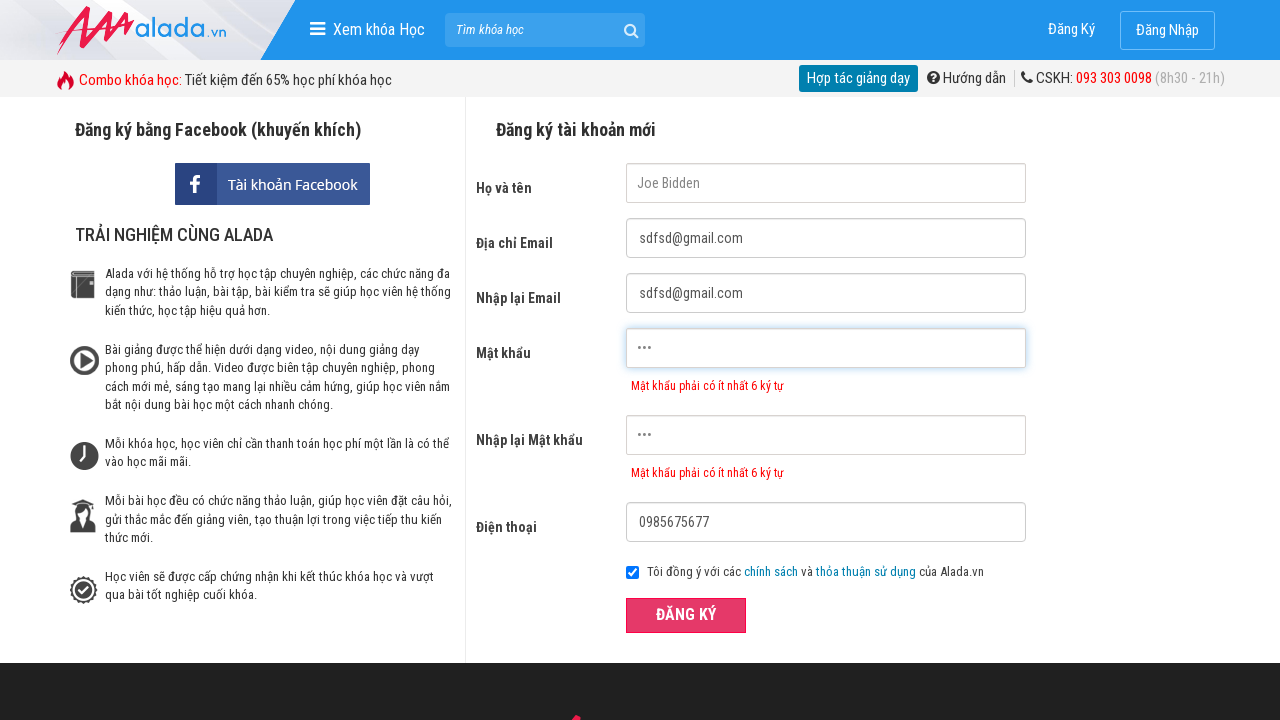